Navigates to DemoQA alerts page, clears a specific cookie, and refreshes the page to verify the cookie was deleted.

Starting URL: https://demoqa.com/alerts

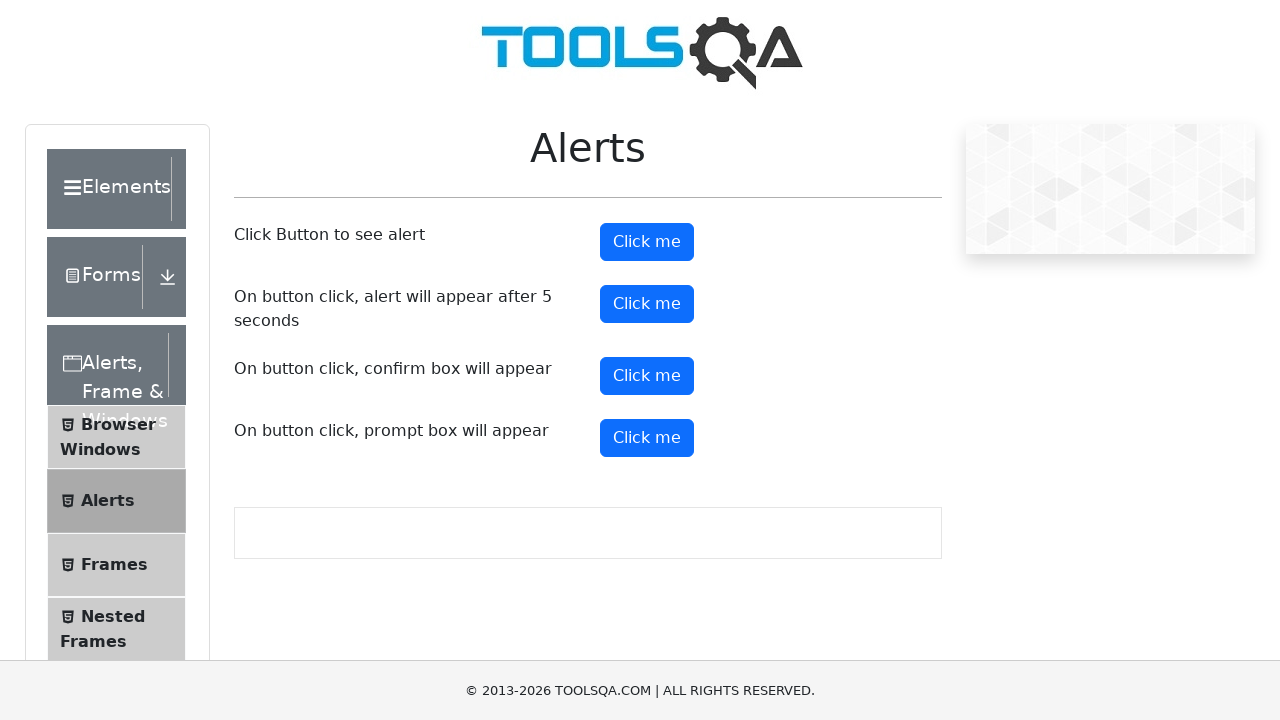

Waited for DemoQA alerts page to load (networkidle)
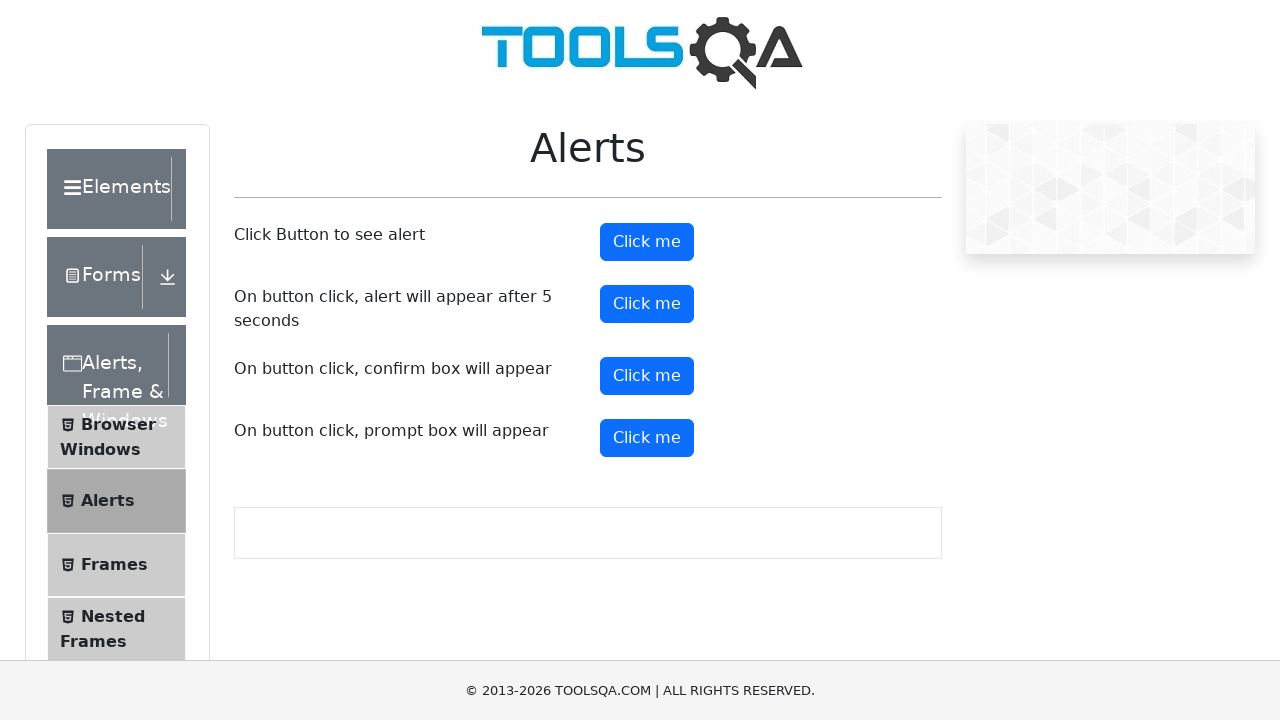

Cleared all cookies from the browser context
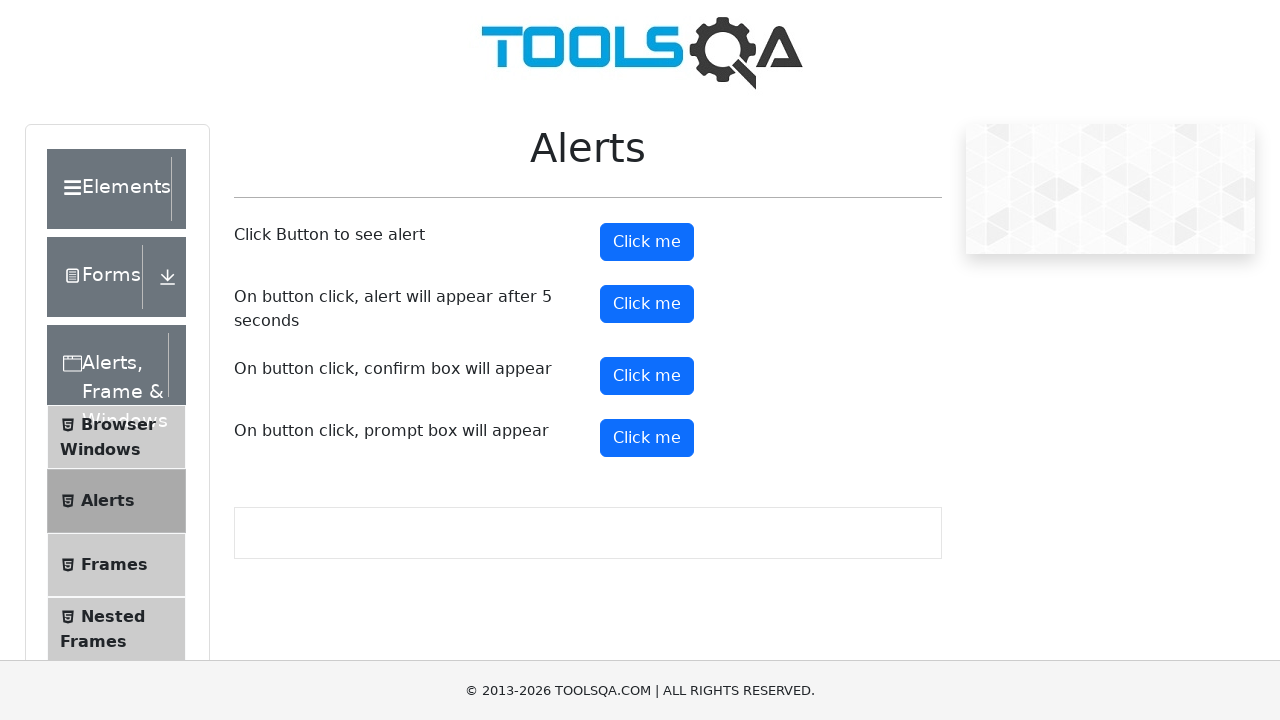

Reloaded the page to verify cookie deletion
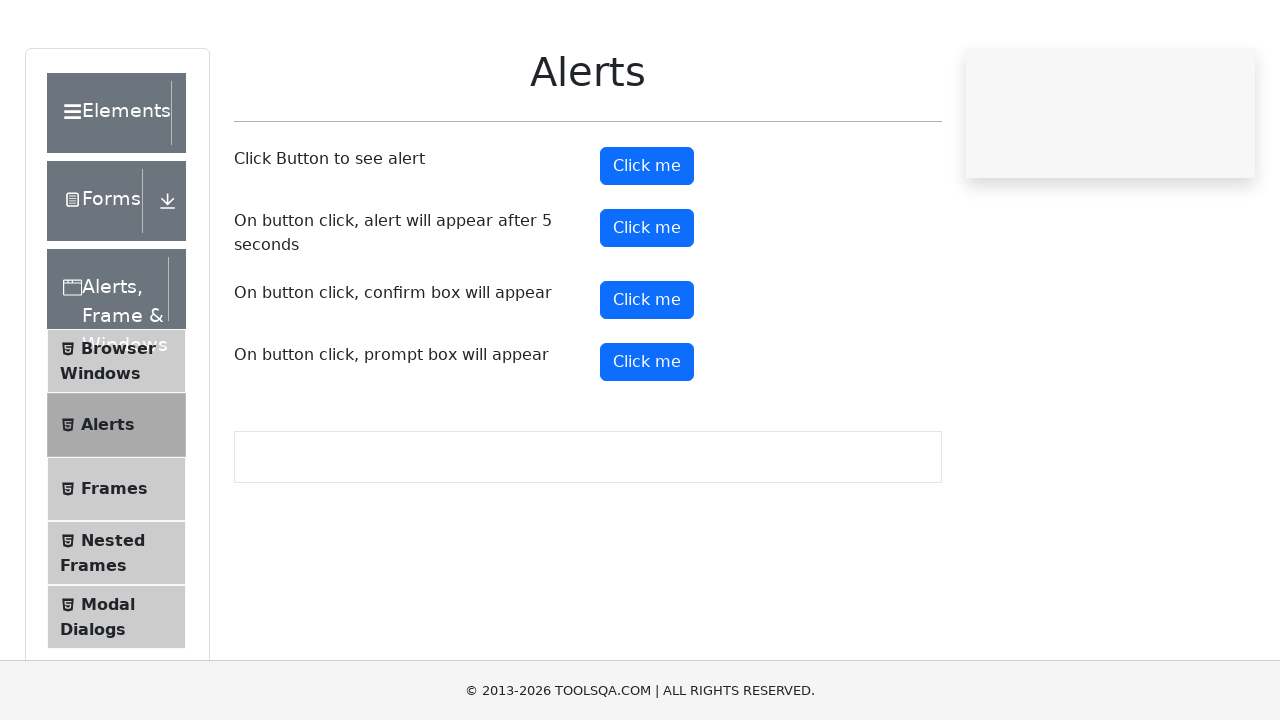

Waited for reloaded page to finish loading (networkidle)
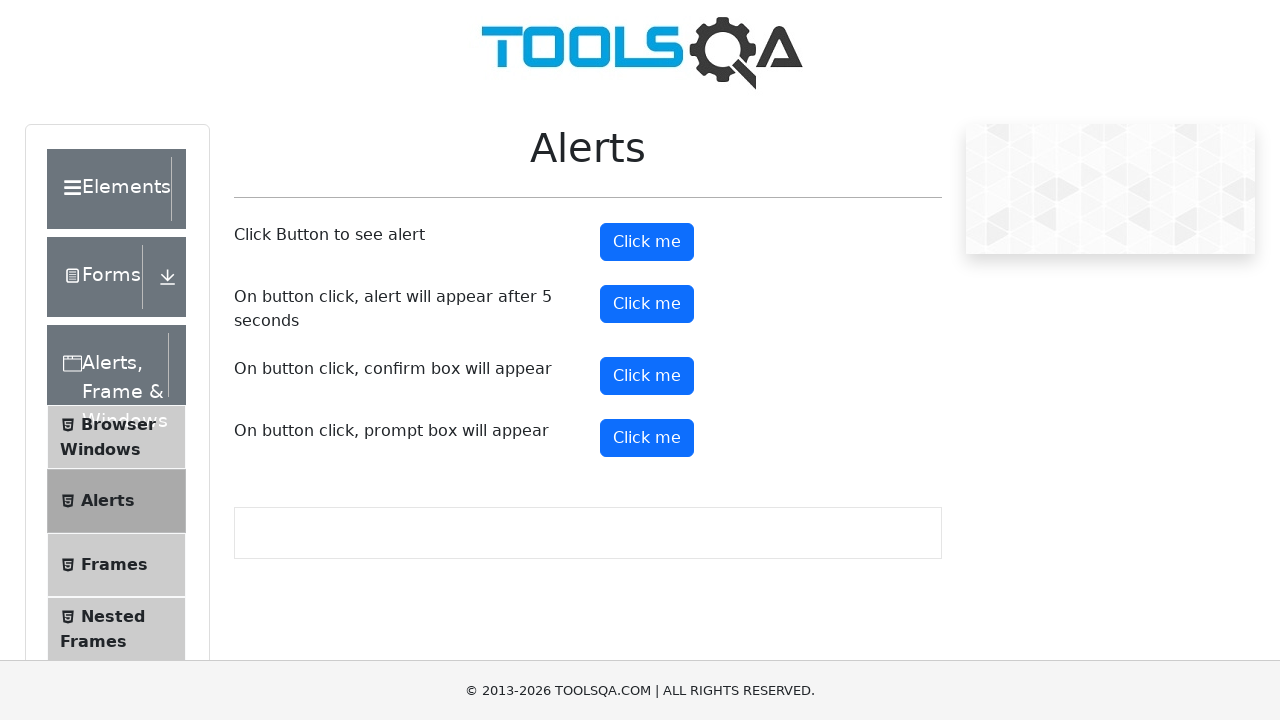

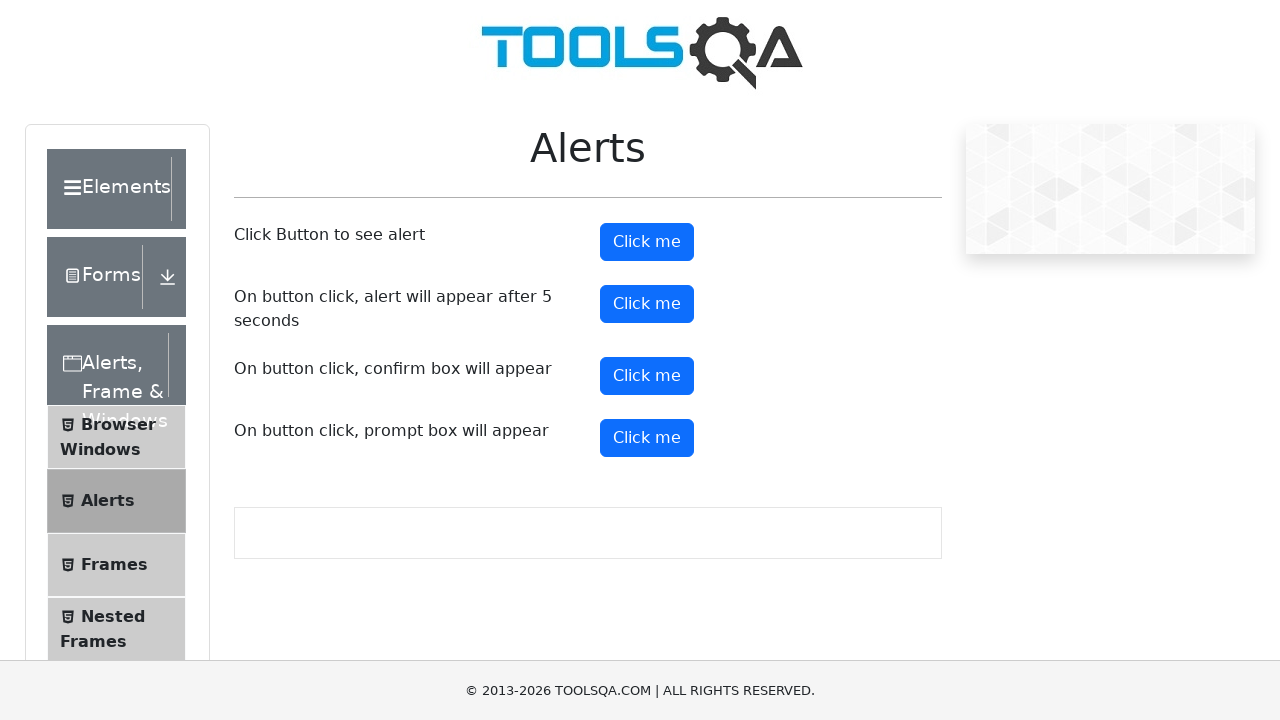